Tests handling a JavaScript prompt alert by clicking the button, entering a custom message, and accepting the prompt.

Starting URL: https://v1.training-support.net/selenium/javascript-alerts

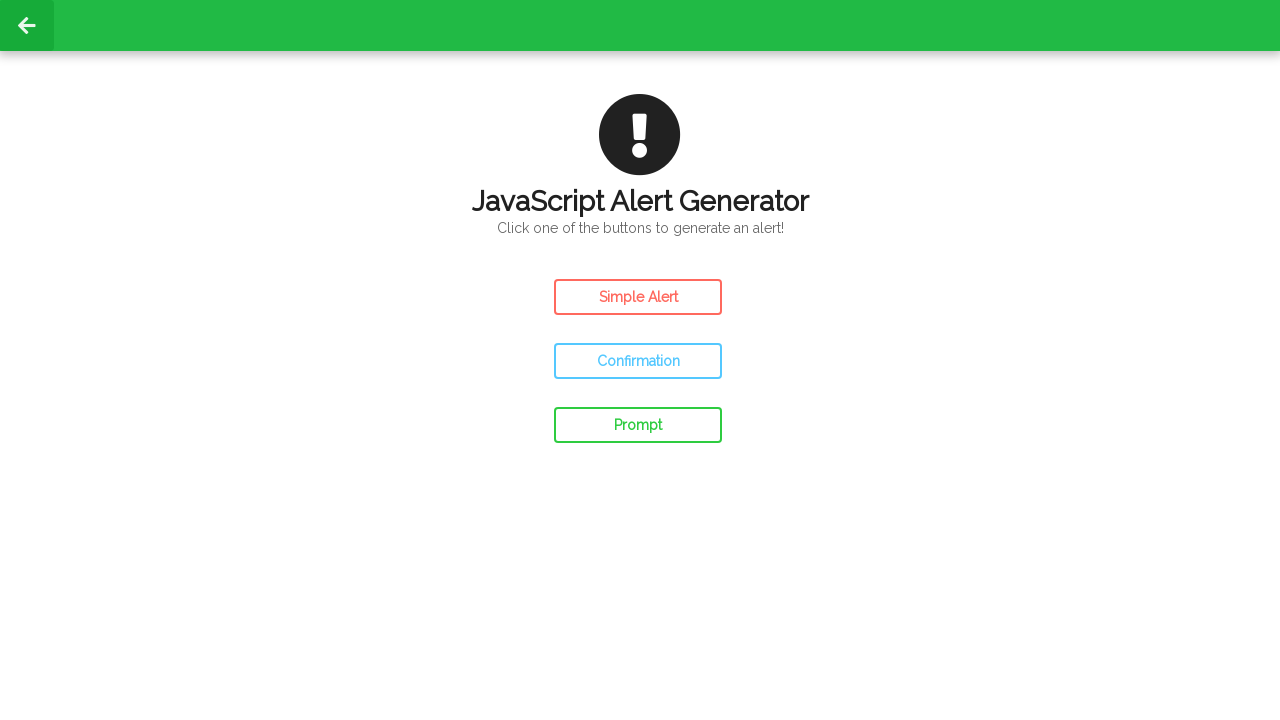

Registered dialog event handler to accept prompt with custom message
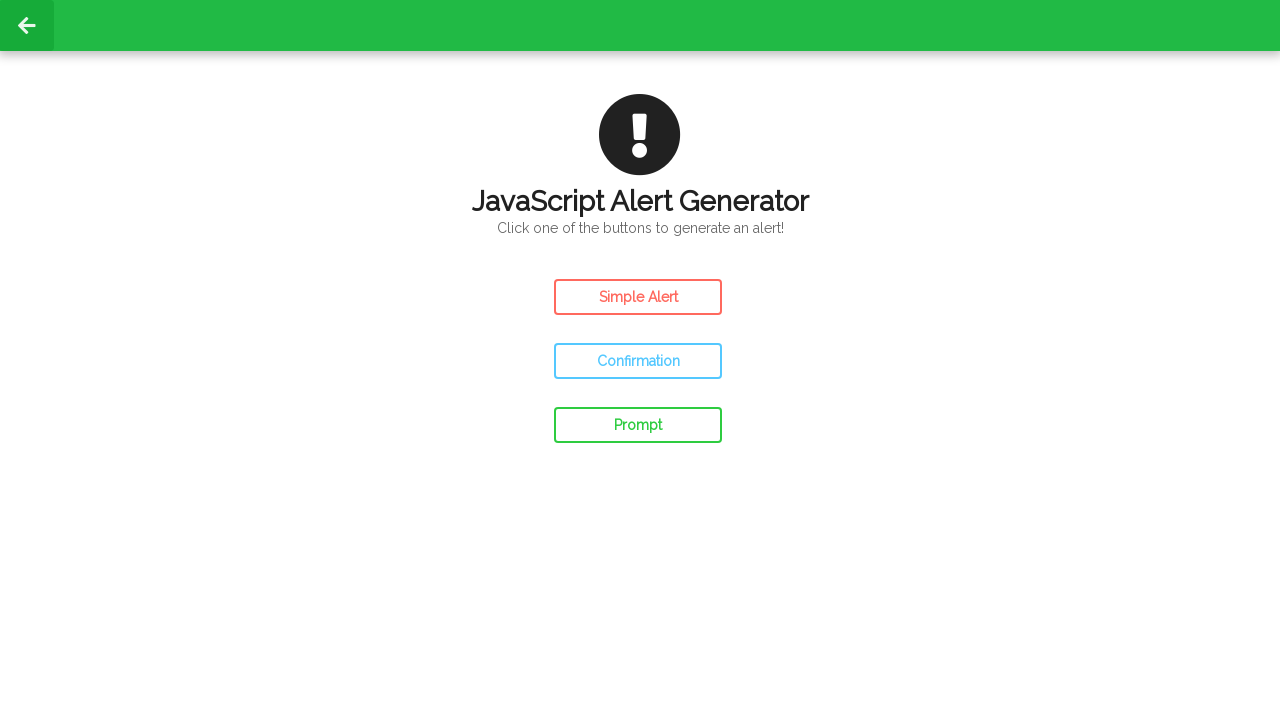

Clicked the Prompt Alert button at (638, 425) on #prompt
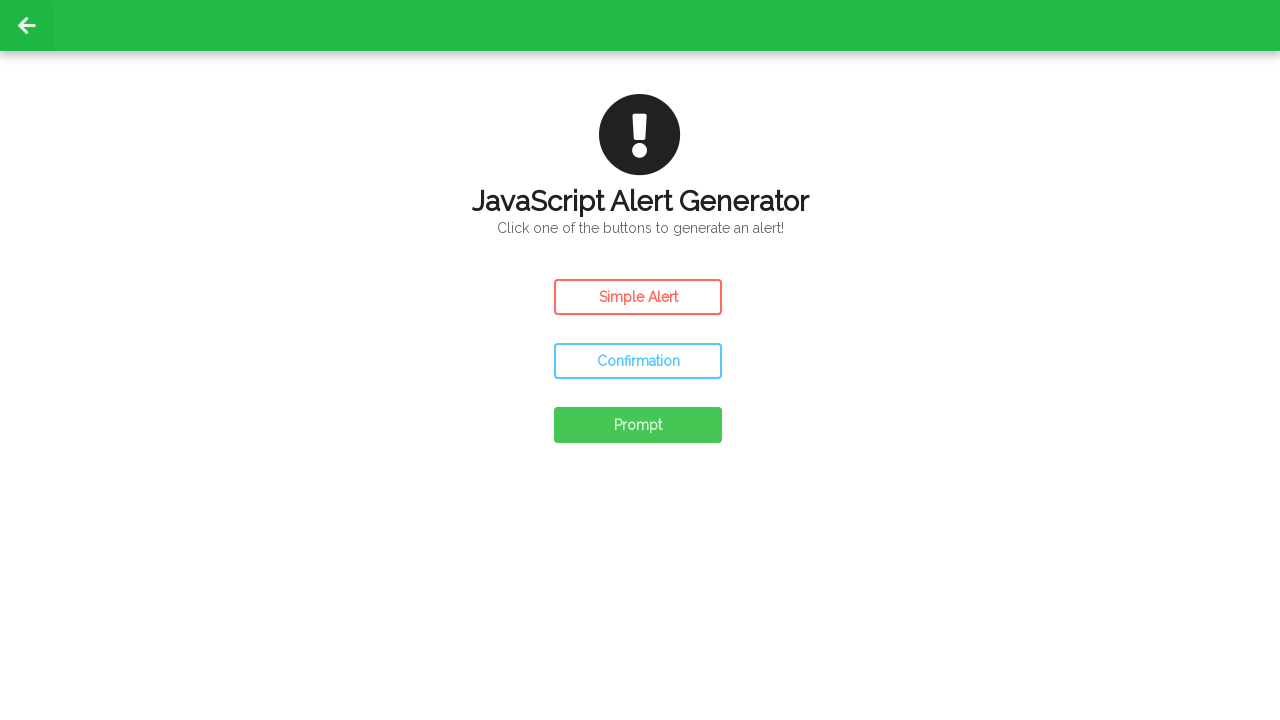

Waited for UI updates after prompt was accepted
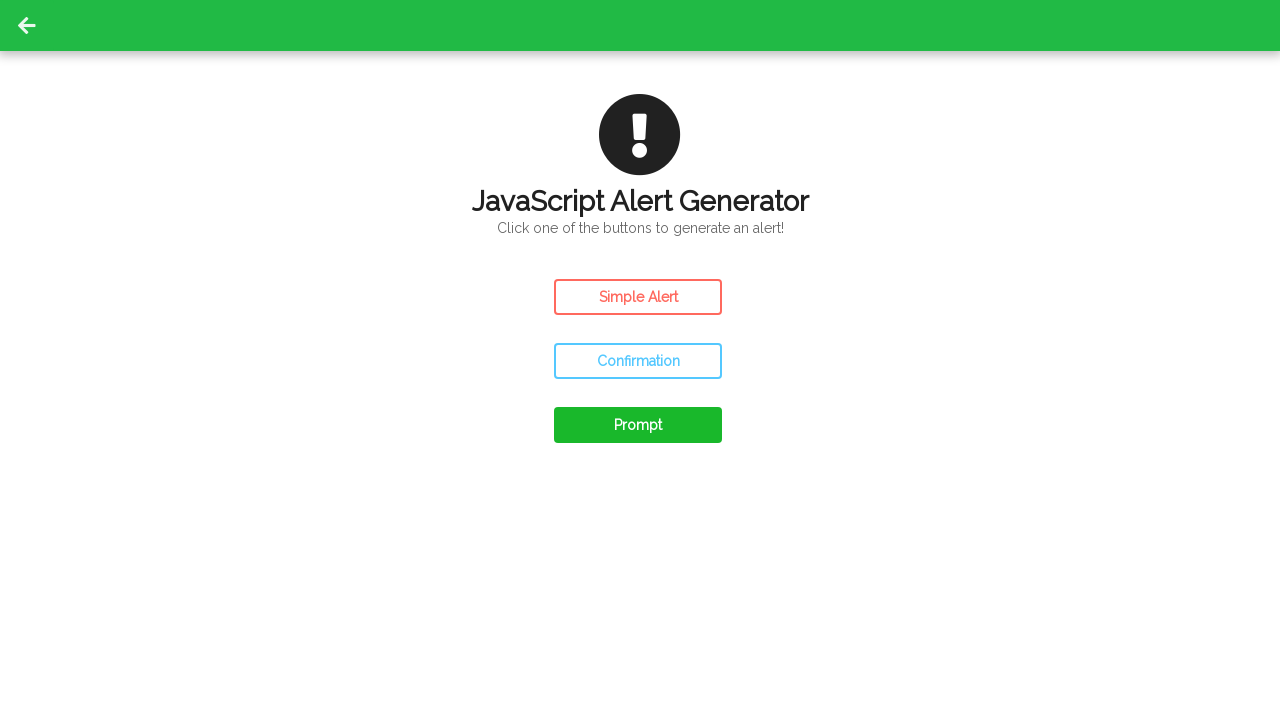

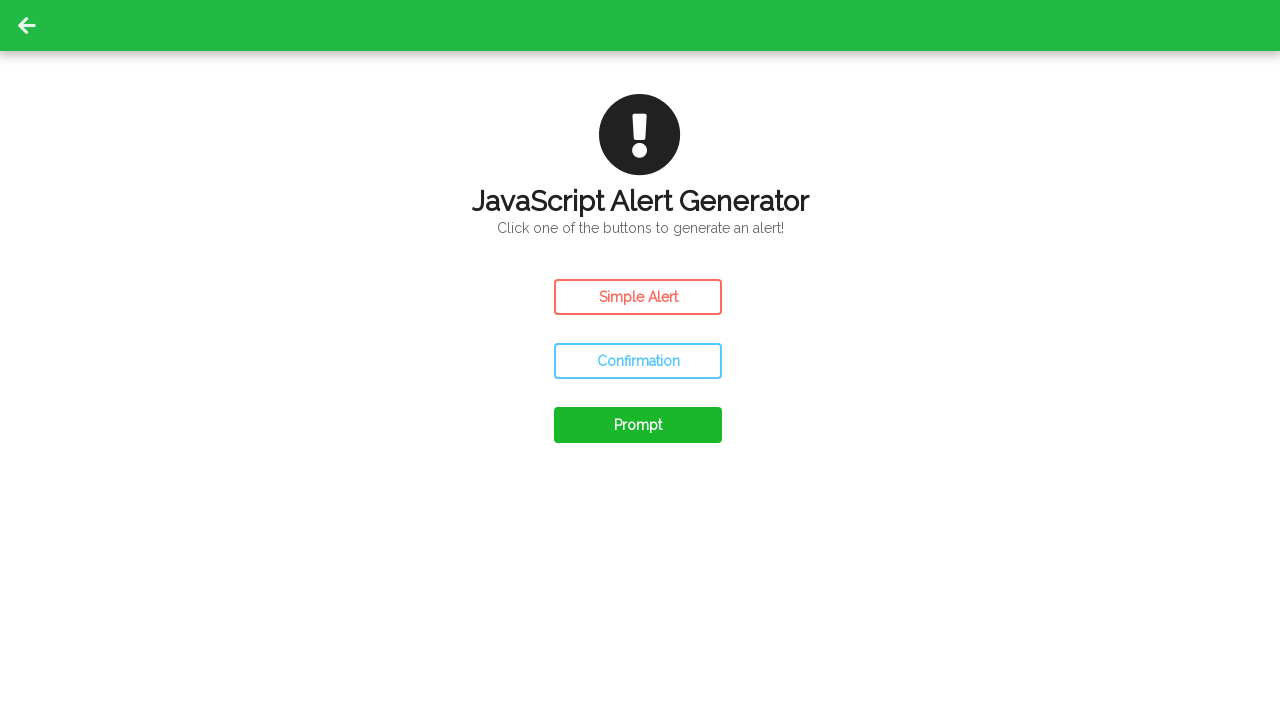